Opens the OTUS educational platform homepage and waits for the page to fully load by checking document.readyState equals "complete".

Starting URL: https://otus.ru/

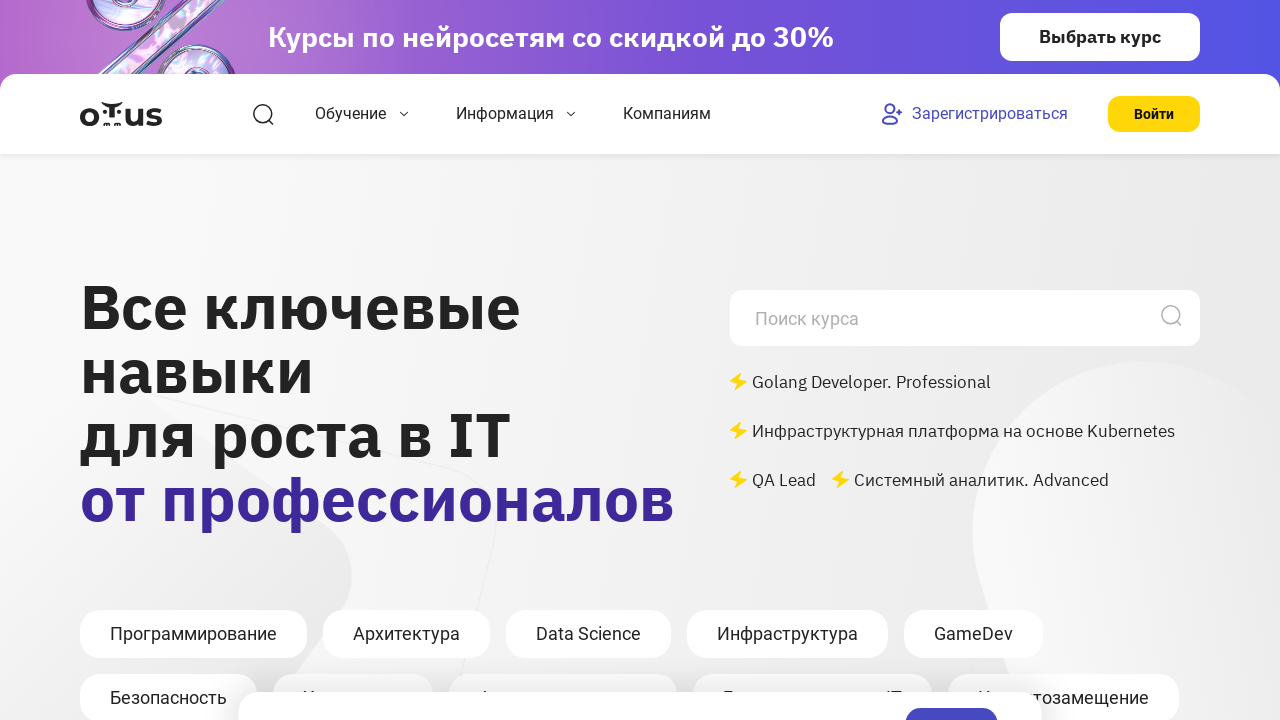

Waited for page load state to complete
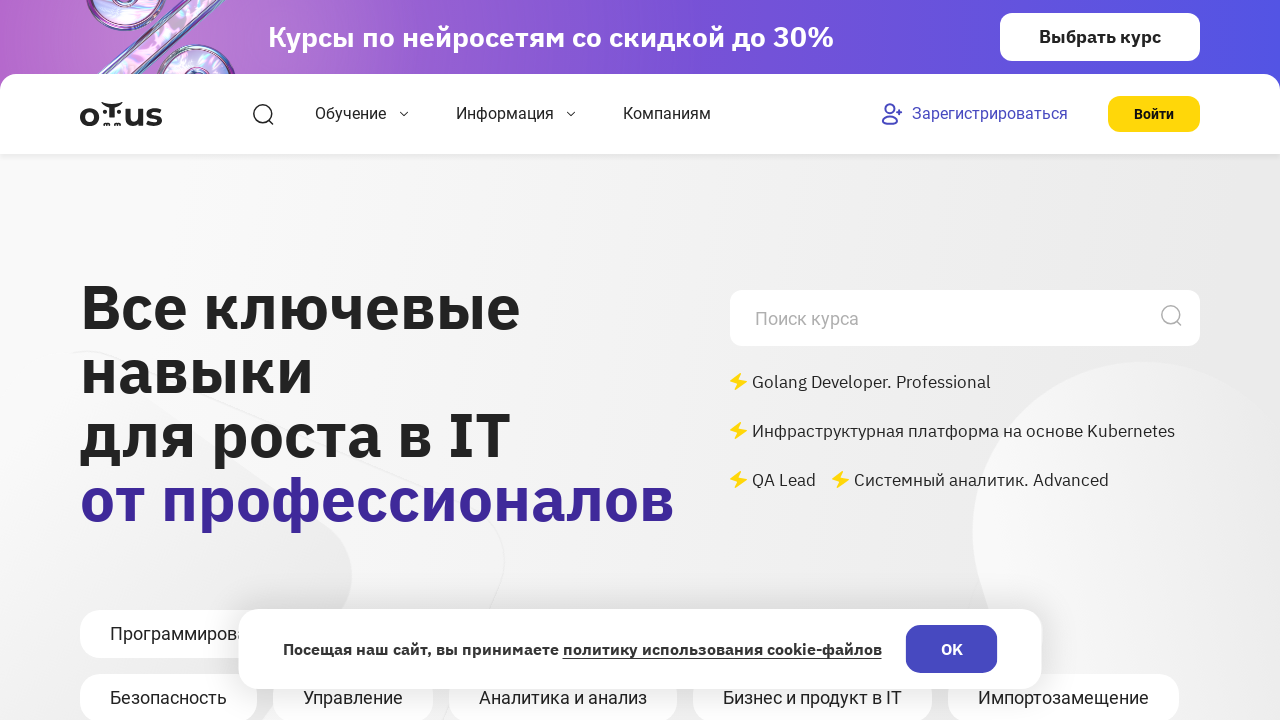

Waited for DOM content to be loaded
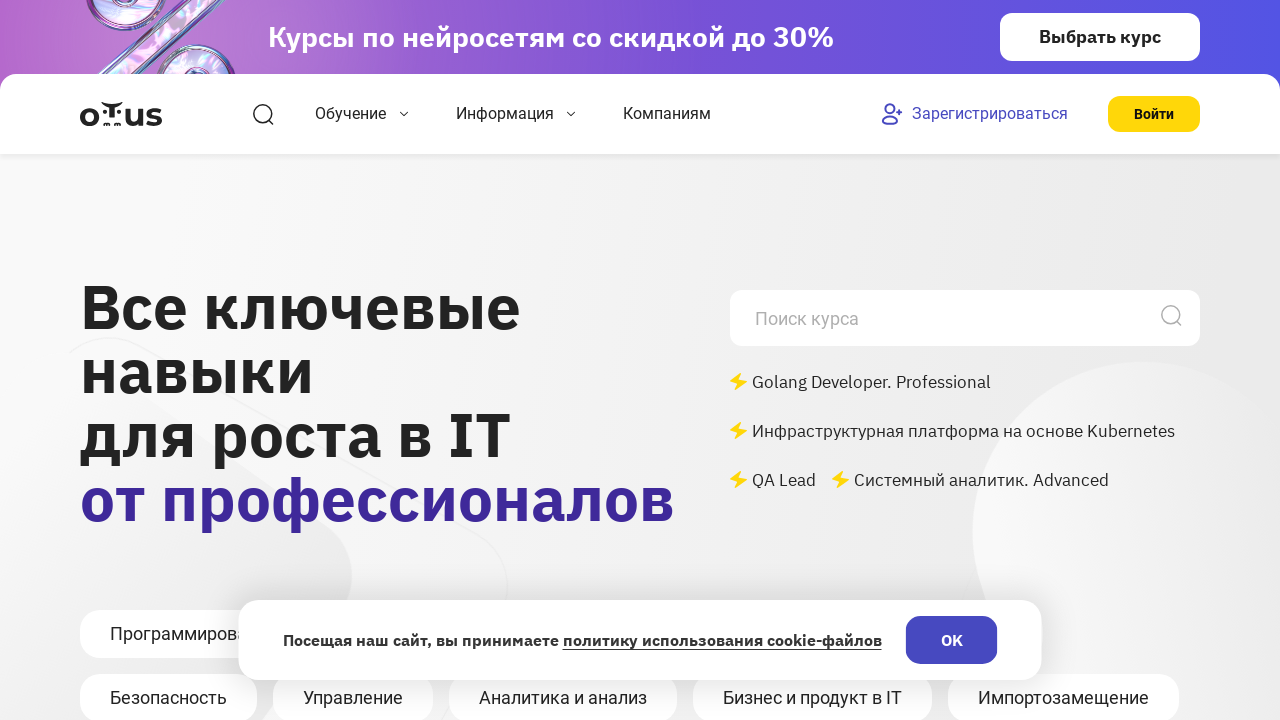

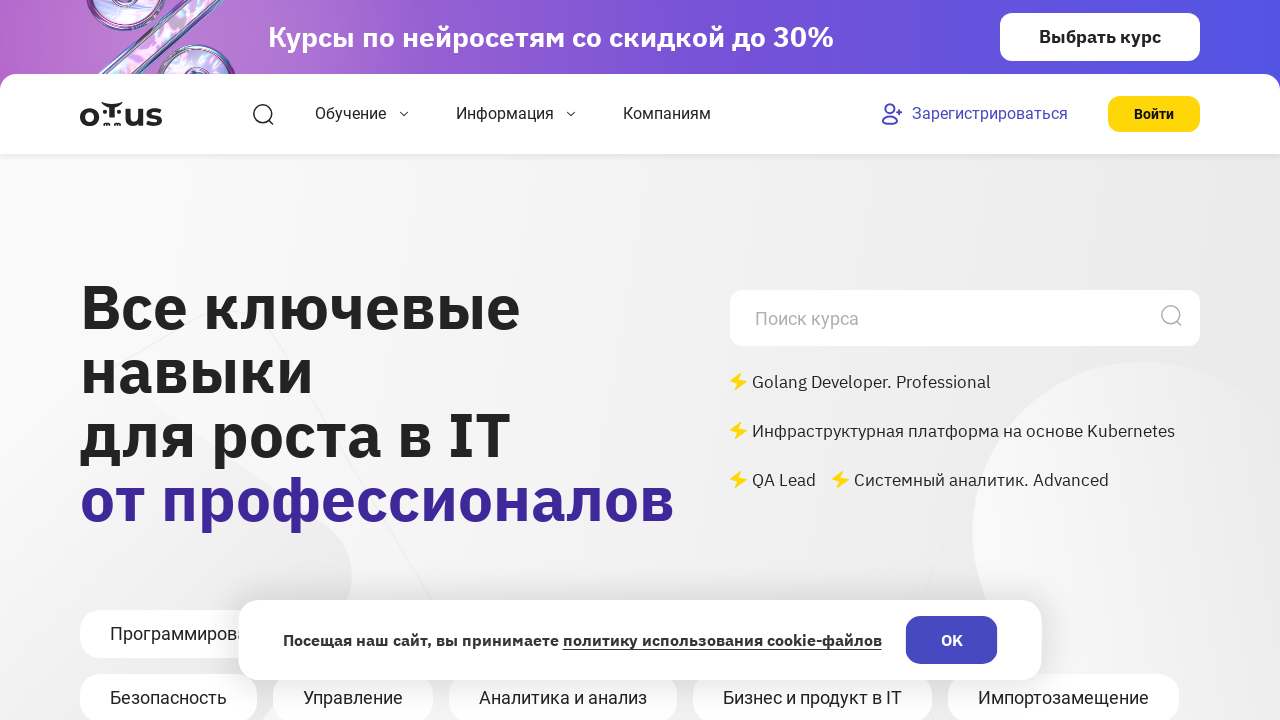